Demonstrates mouse press, move, and release actions by clicking and holding on 'box A', moving to 'box B', and then releasing.

Starting URL: https://crossbrowsertesting.github.io/drag-and-drop

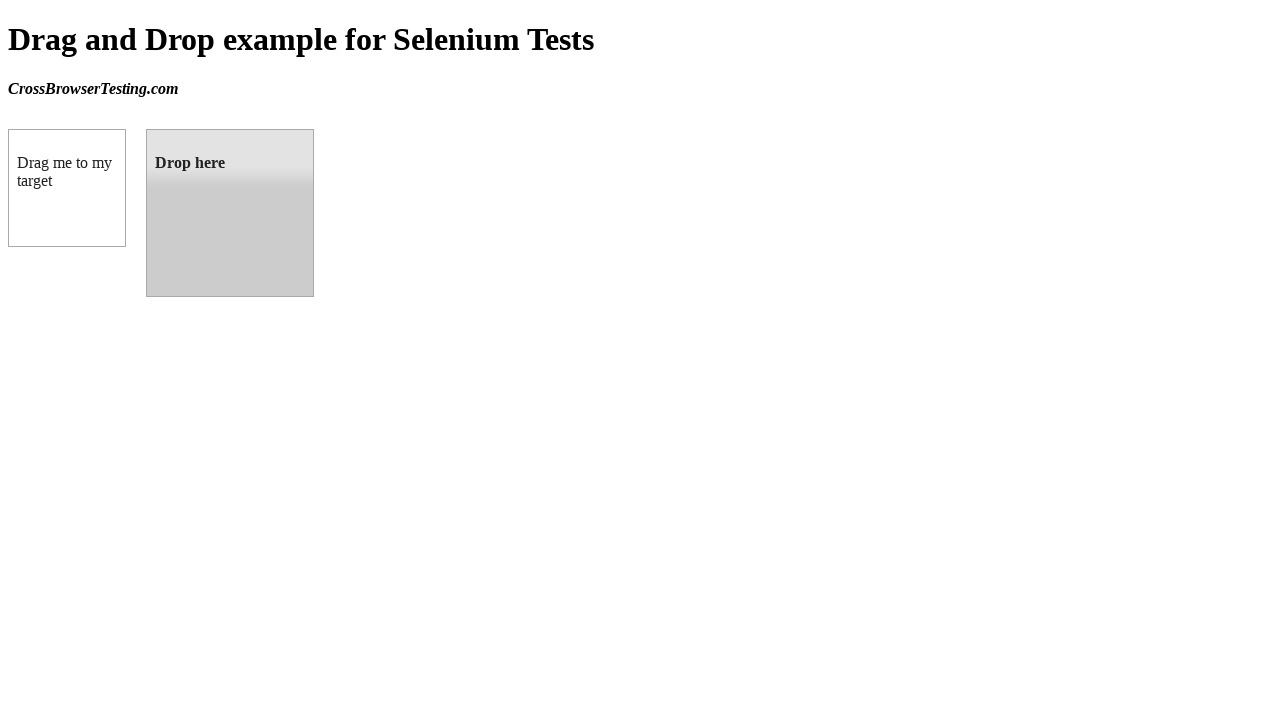

Waited for draggable element to be visible
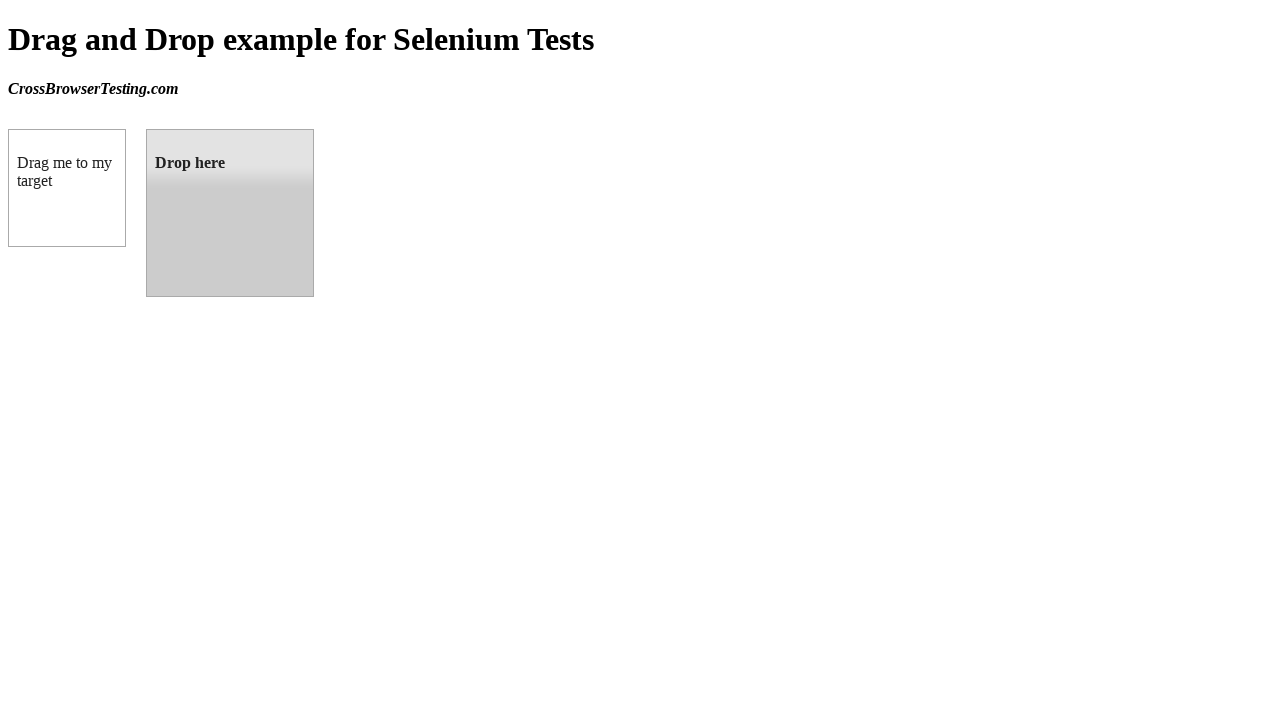

Waited for droppable element to be visible
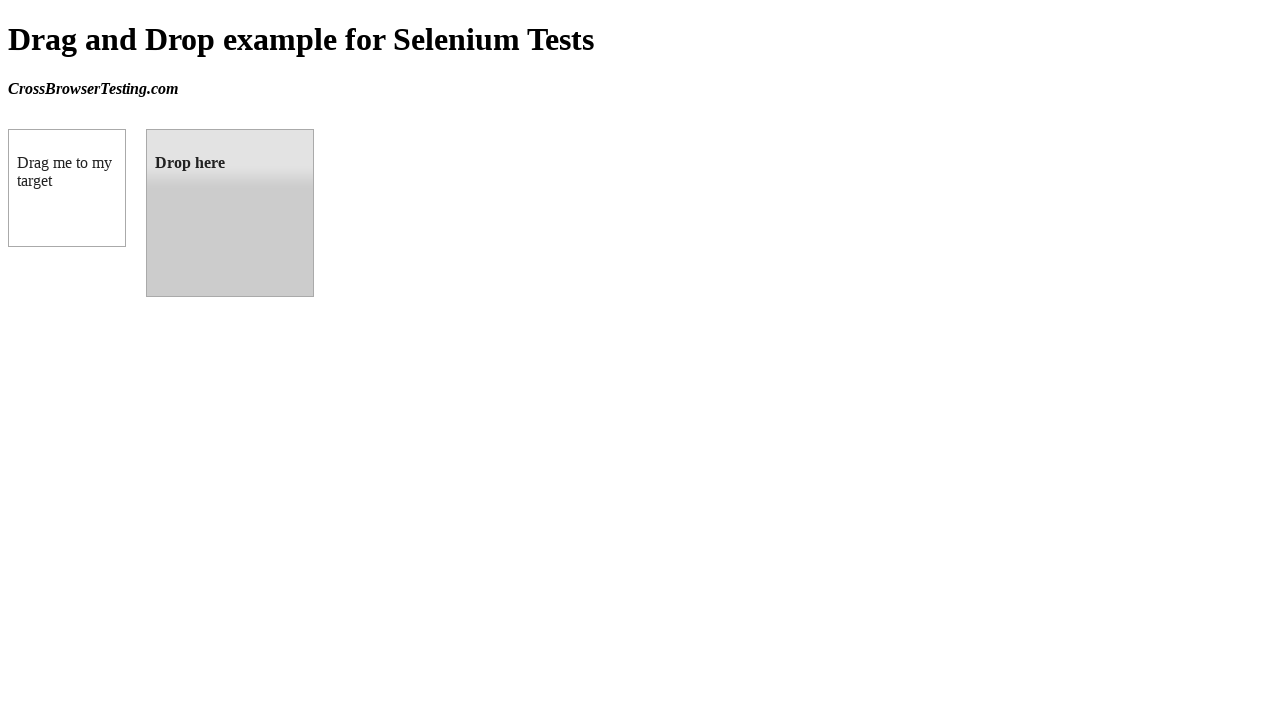

Located draggable element (box A)
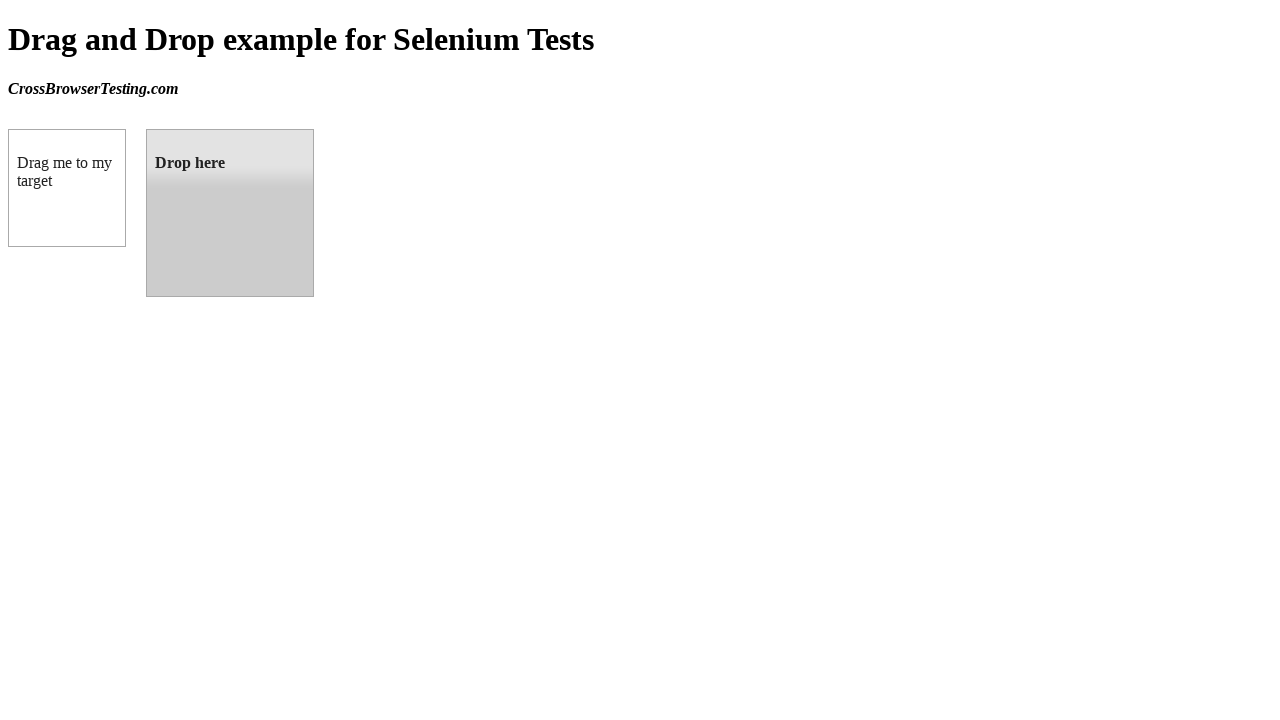

Located droppable element (box B)
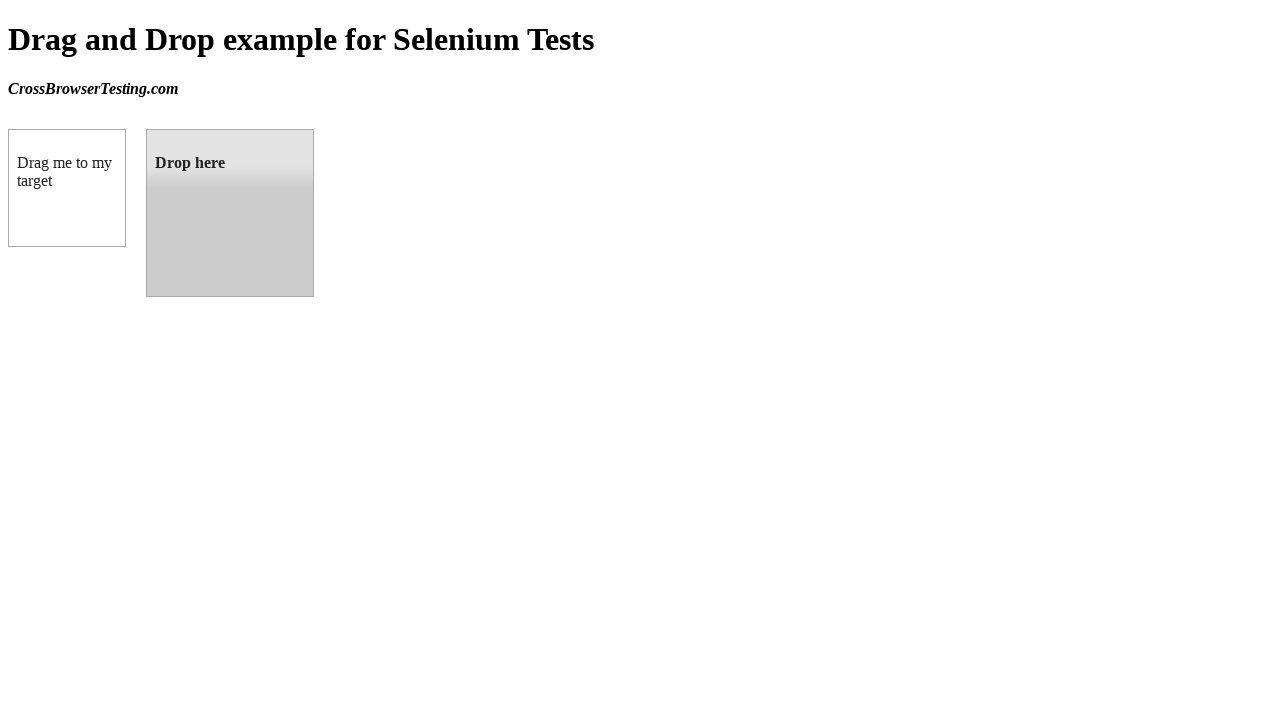

Retrieved bounding box for draggable element
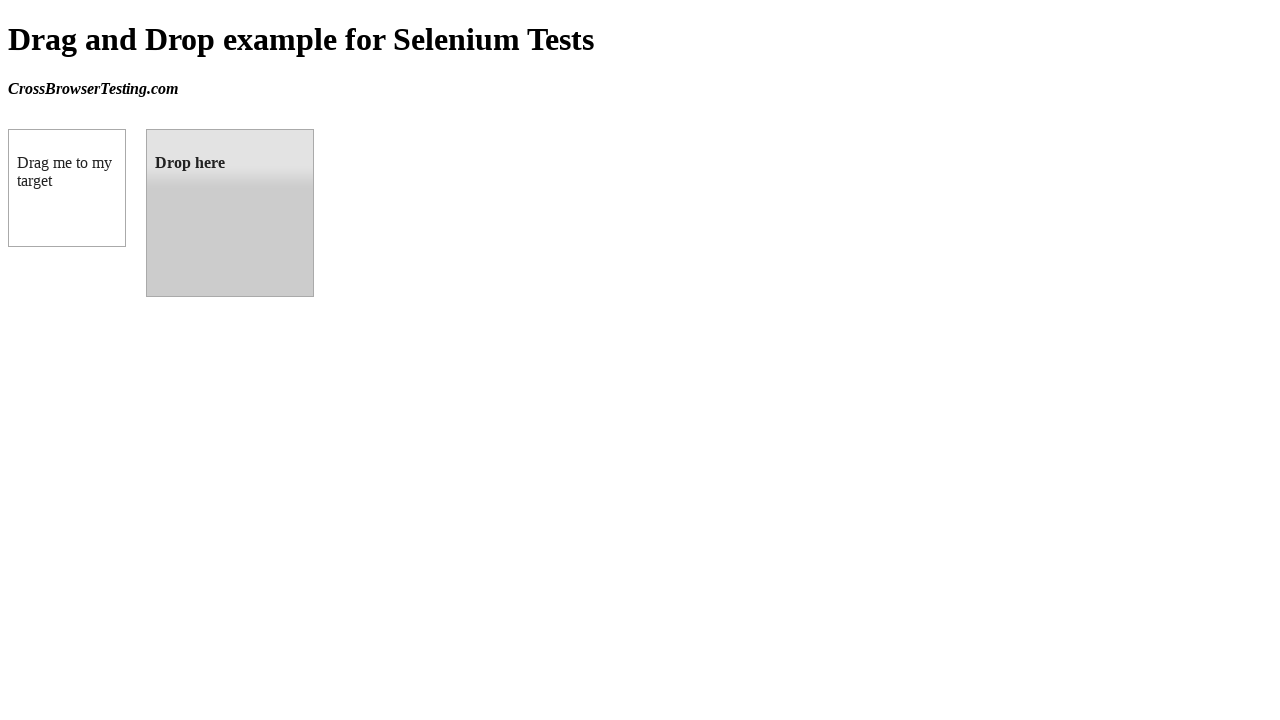

Retrieved bounding box for droppable element
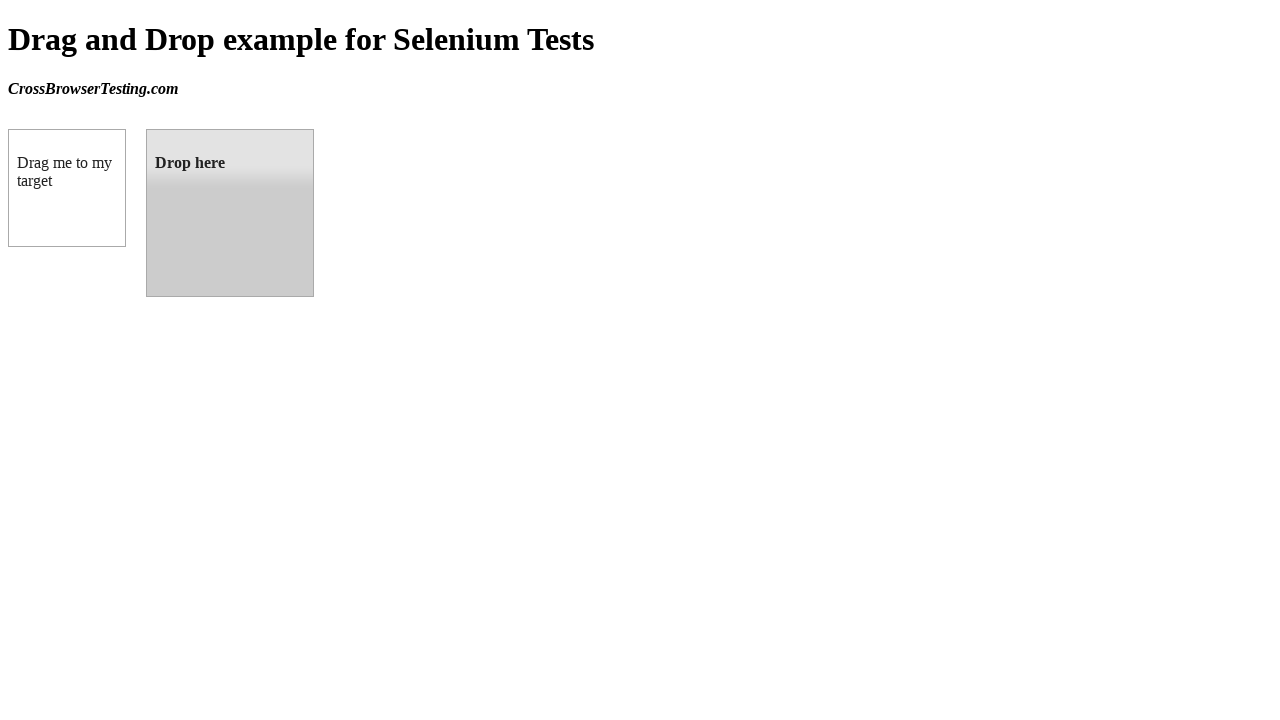

Moved mouse to center of box A at (67, 188)
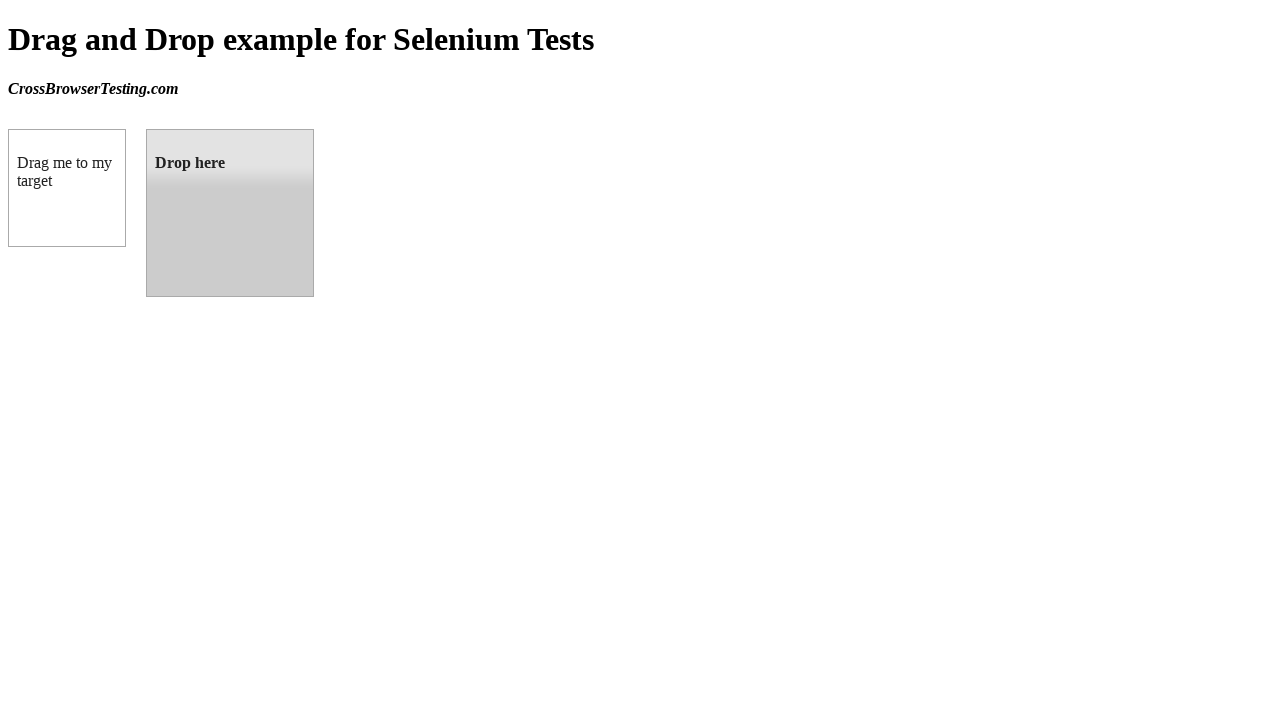

Pressed mouse button down on box A at (67, 188)
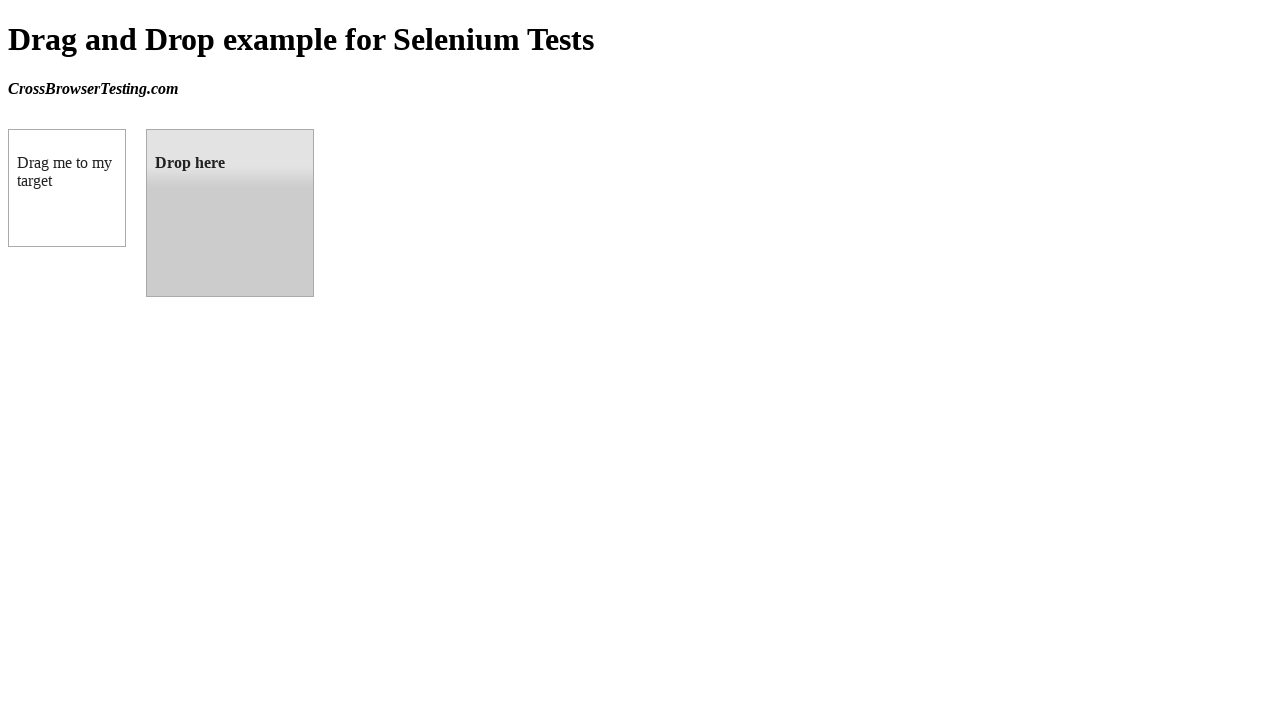

Moved mouse to center of box B while holding button at (230, 213)
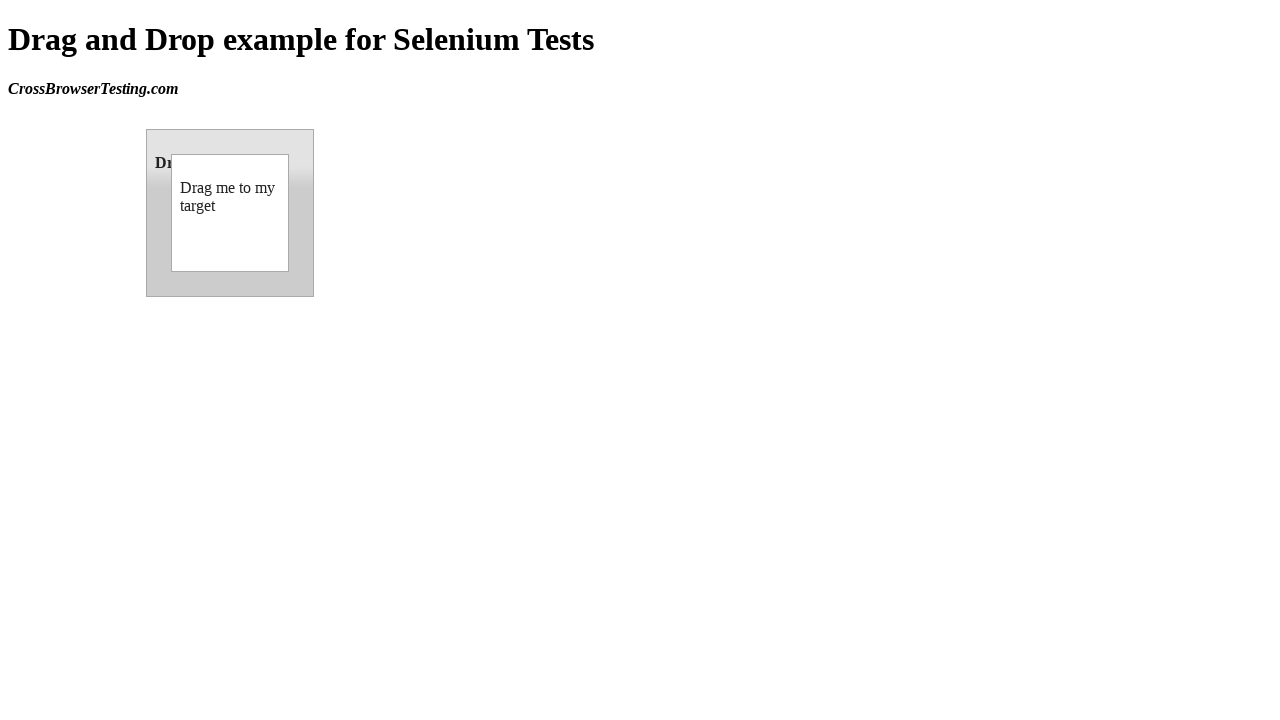

Released mouse button to complete drag and drop at (230, 213)
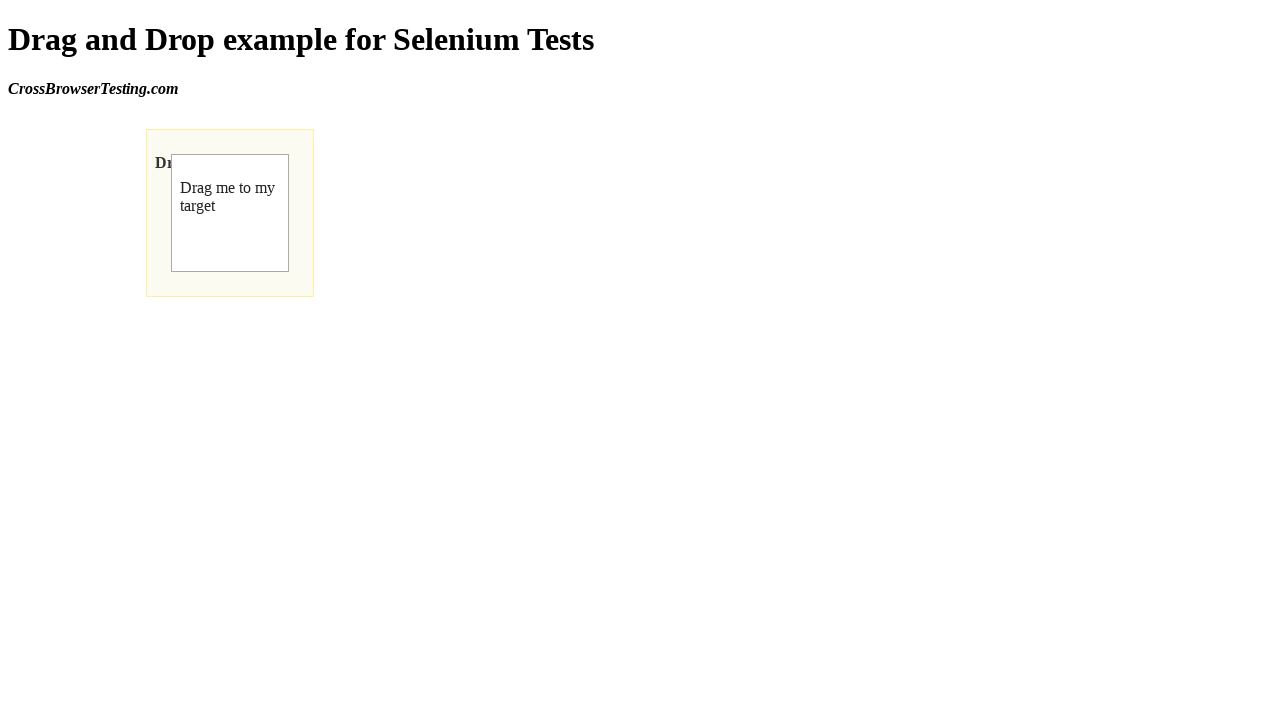

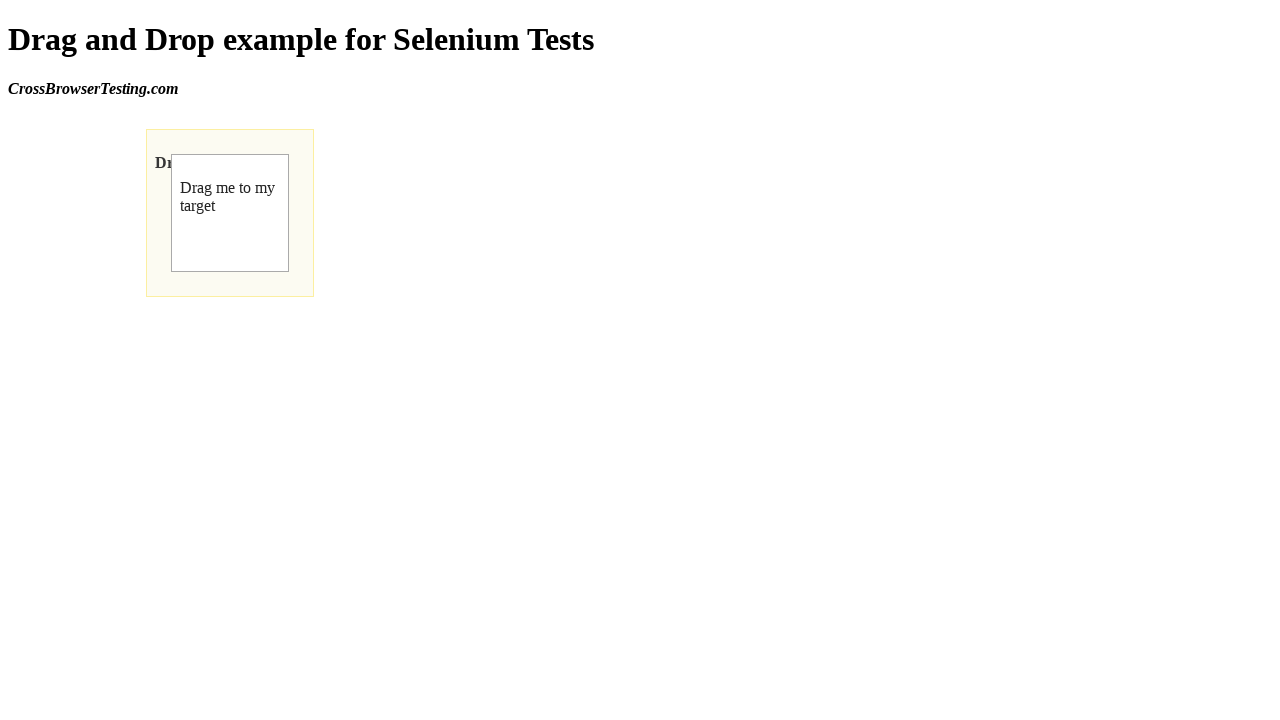